Tests navigation on the 99 Bottles of Beer website by clicking the "Browse Languages" menu item, then clicking "Start" menu item, and verifying the welcome heading is displayed correctly.

Starting URL: http://www.99-bottles-of-beer.net/

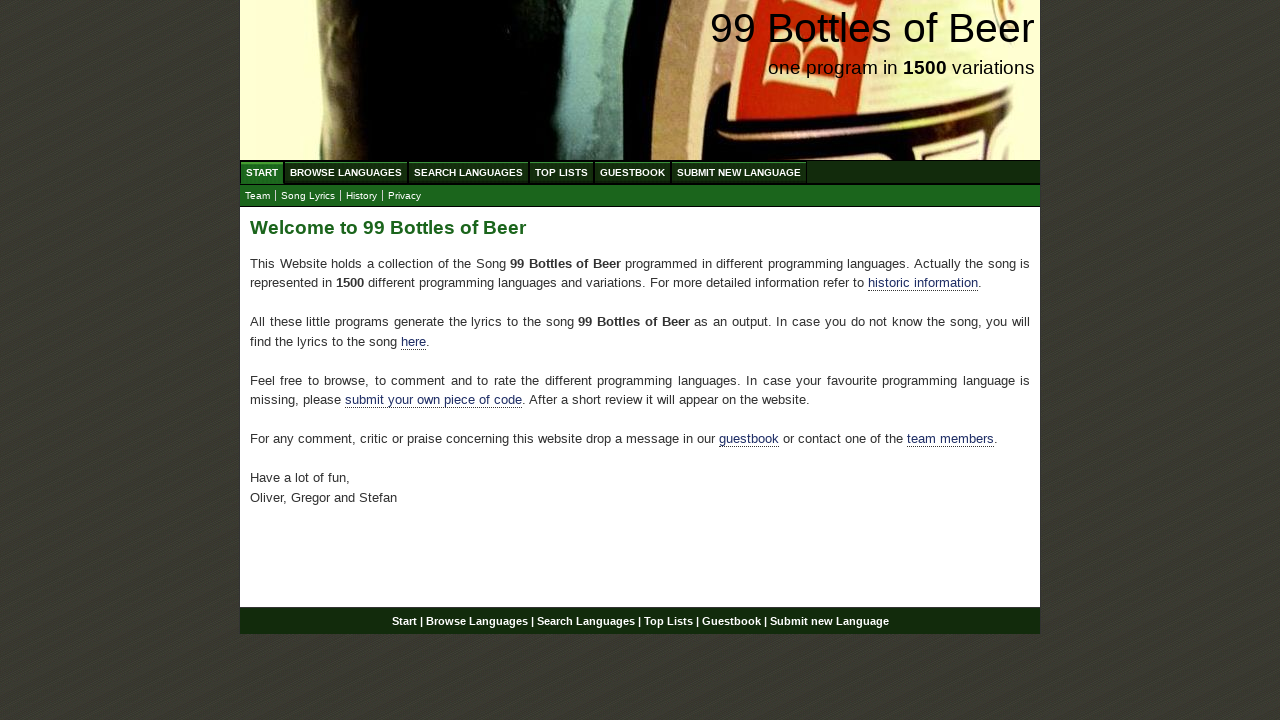

Clicked 'Browse Languages' menu item at (346, 172) on xpath=//body/div[@id='wrap']/div[@id='navigation']/ul[@id='menu']/li/a[@href='/a
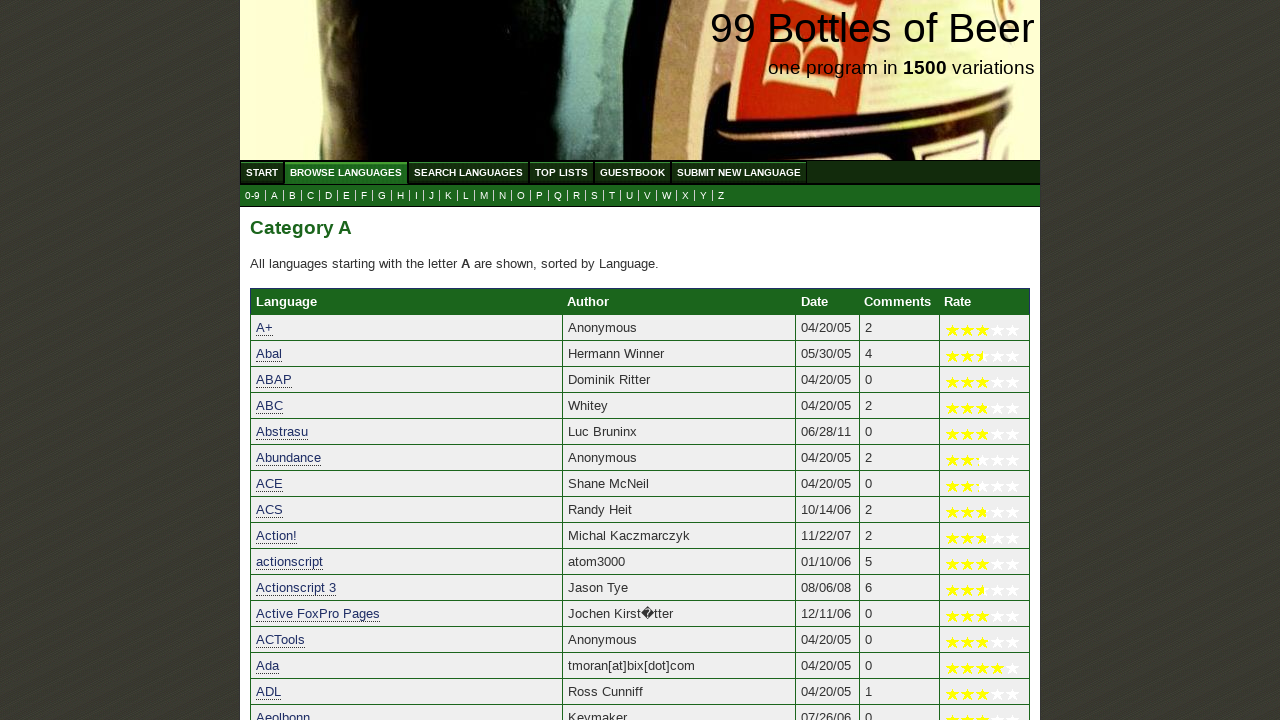

Clicked 'Start' menu item to return to home page at (262, 172) on xpath=//body/div[@id='wrap']/div[@id='navigation']/ul[@id='menu']/li/a[@href='/'
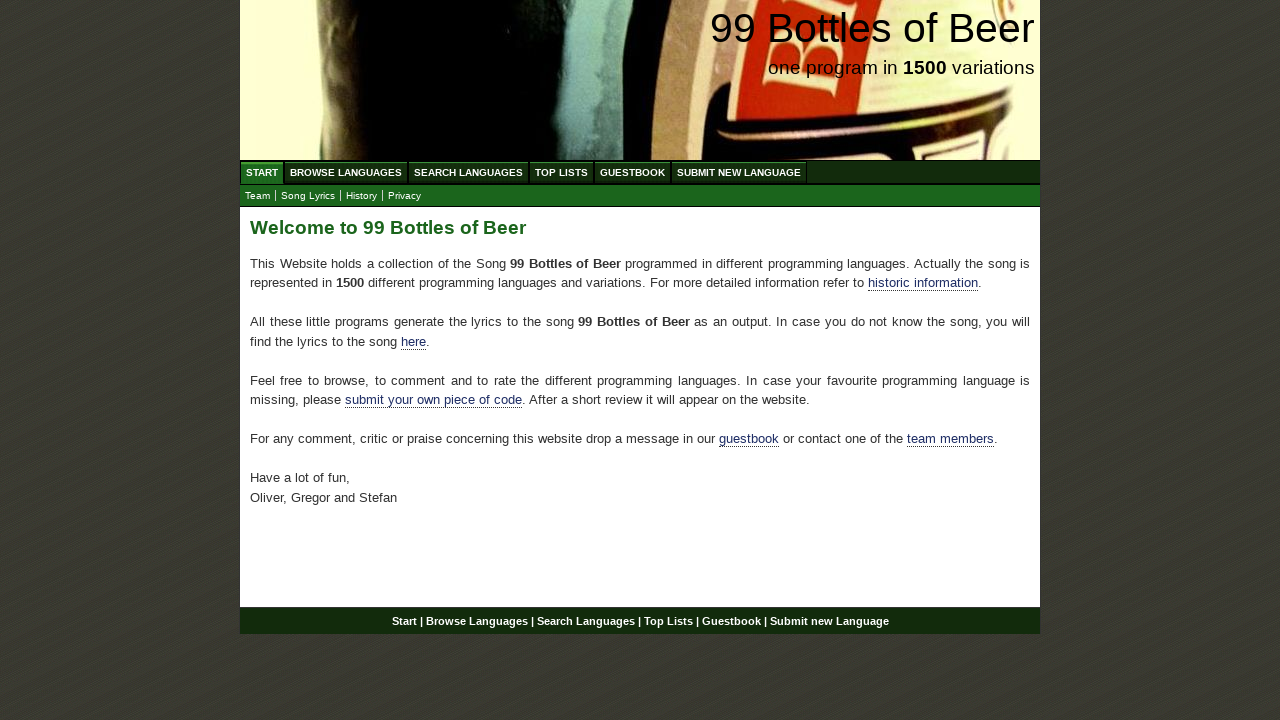

Located welcome heading element
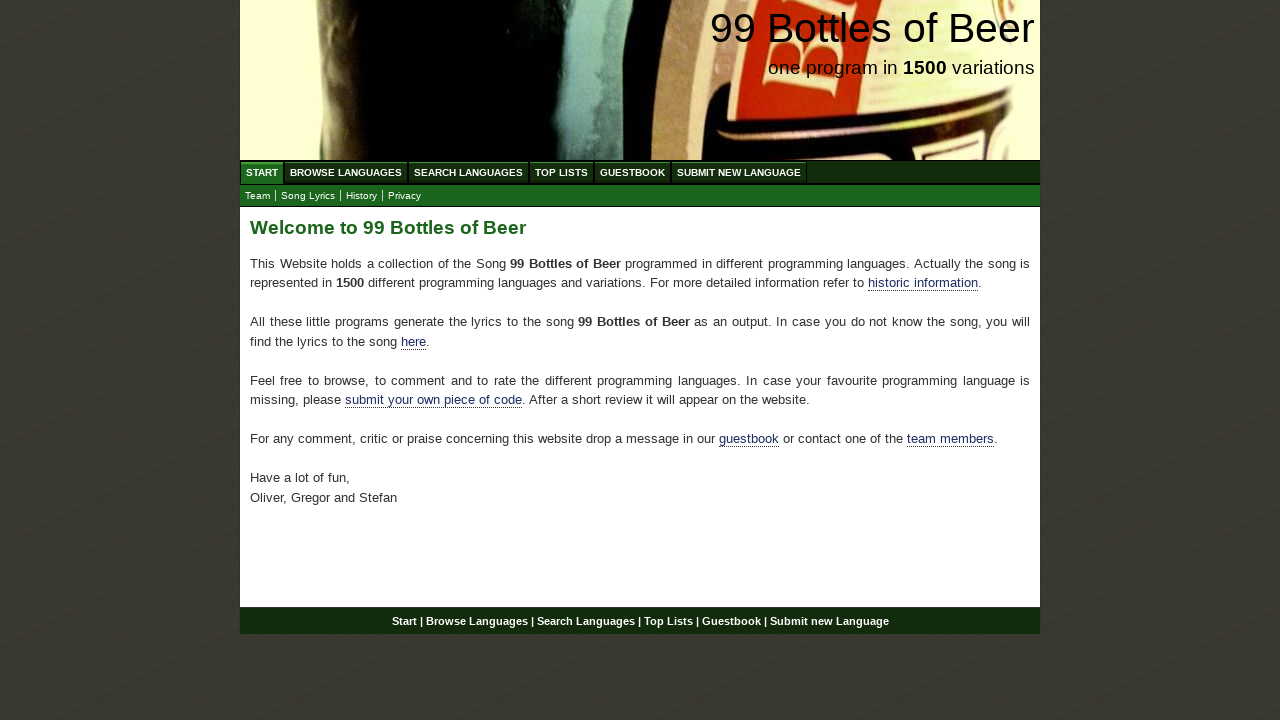

Verified welcome heading displays 'Welcome to 99 Bottles of Beer'
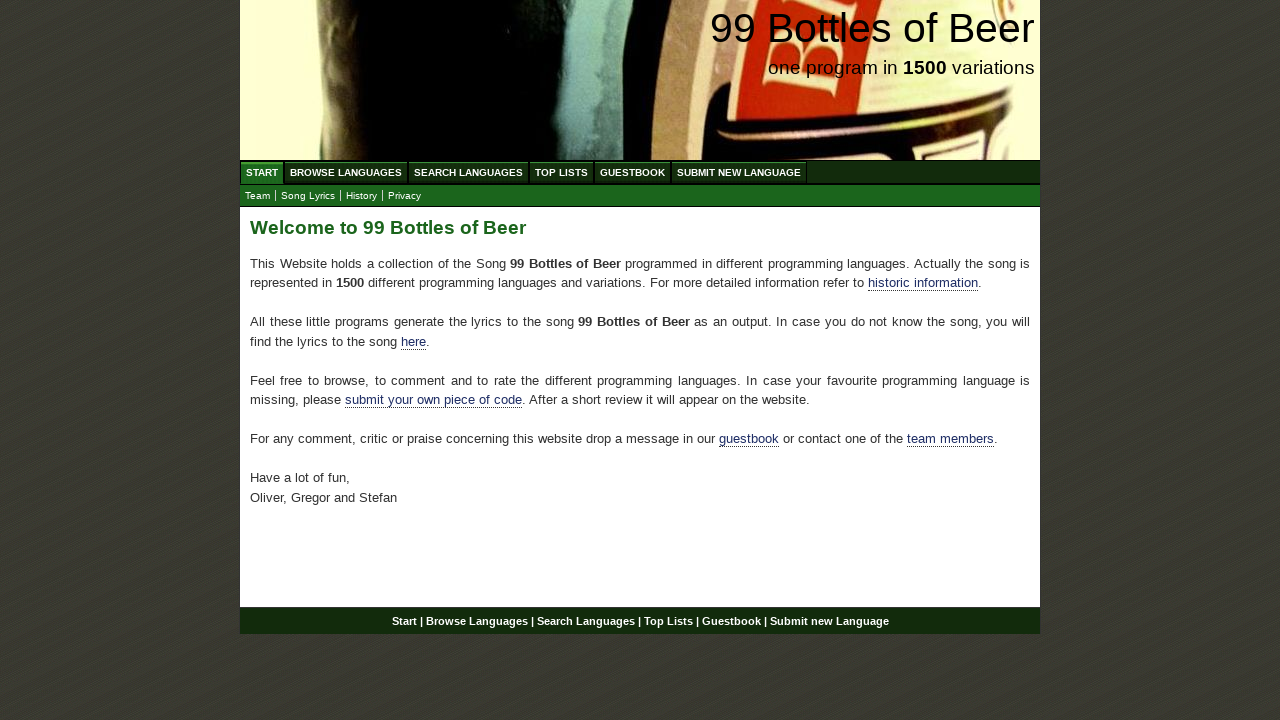

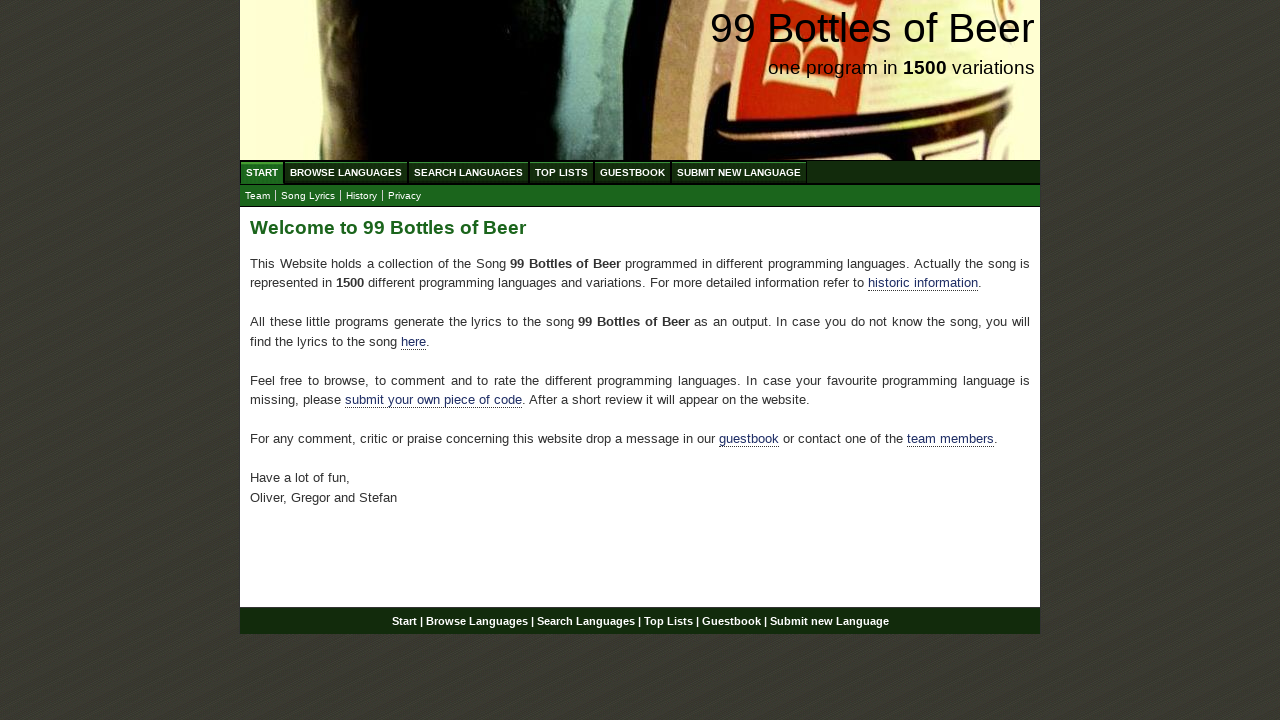